Tests selecting from an old-style HTML select menu by text

Starting URL: https://demoqa.com/select-menu

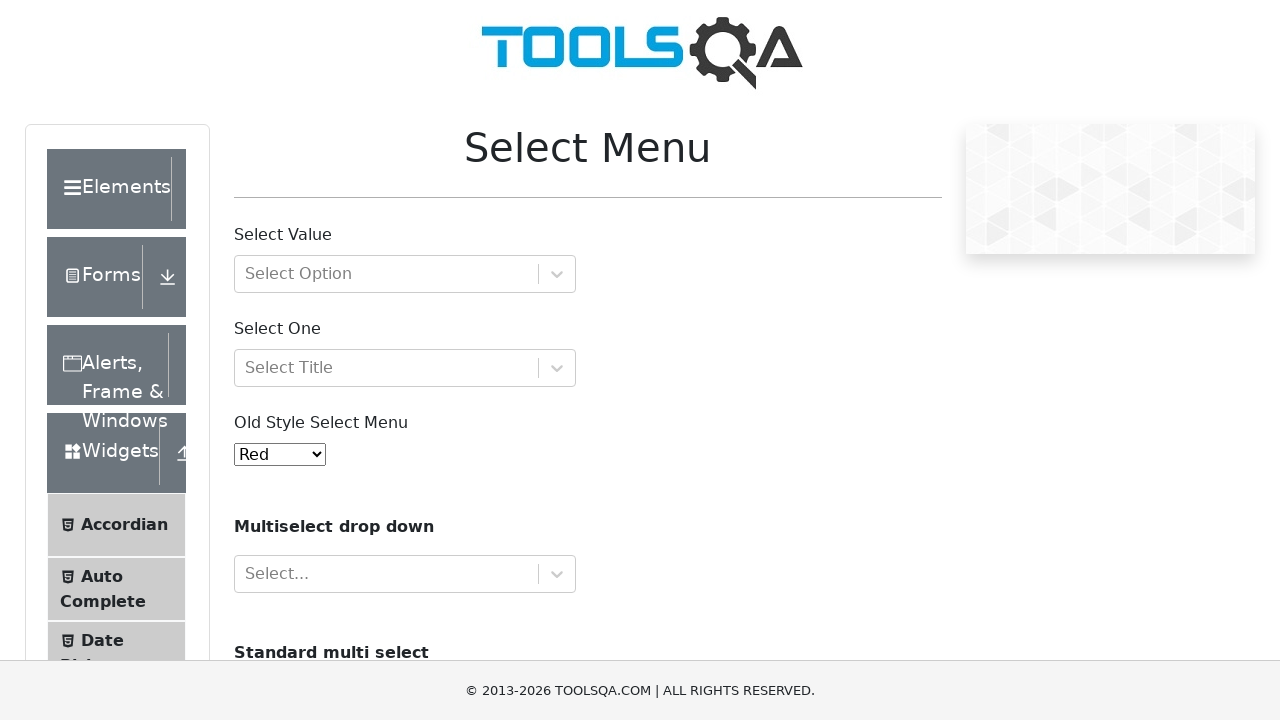

Navigated to select menu demo page
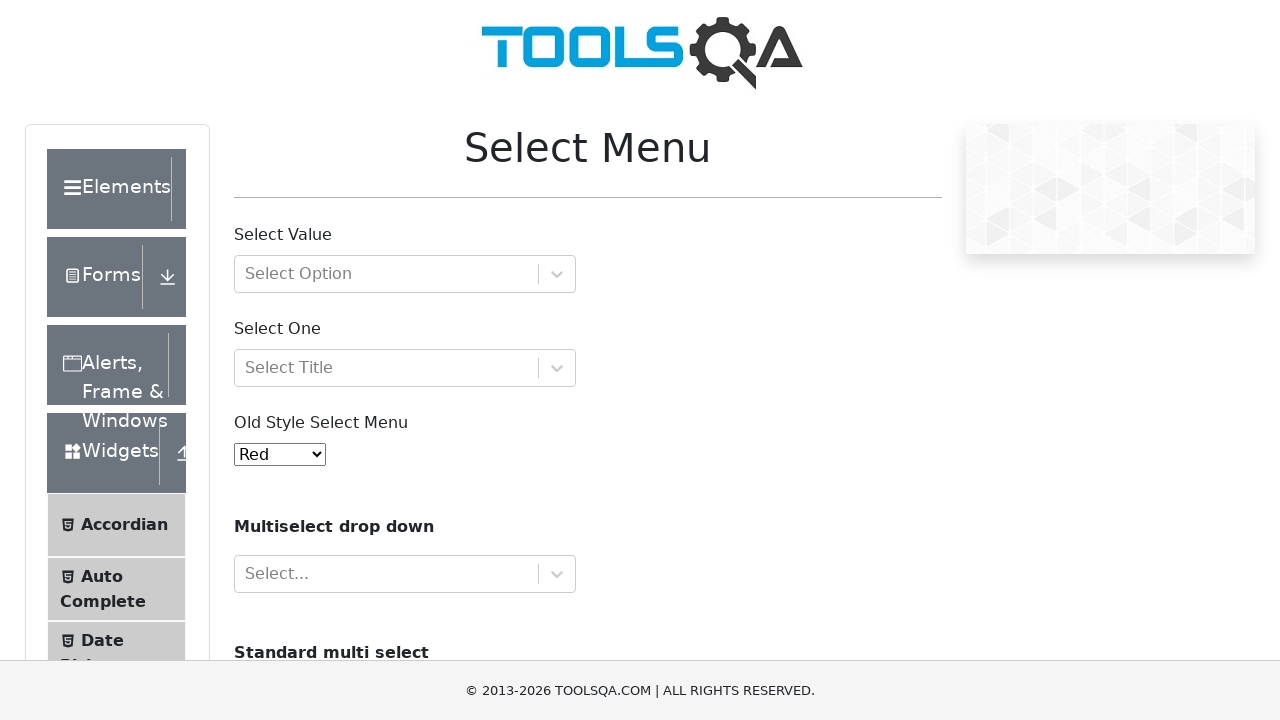

Selected 'Blue' from old style select menu on #oldSelectMenu
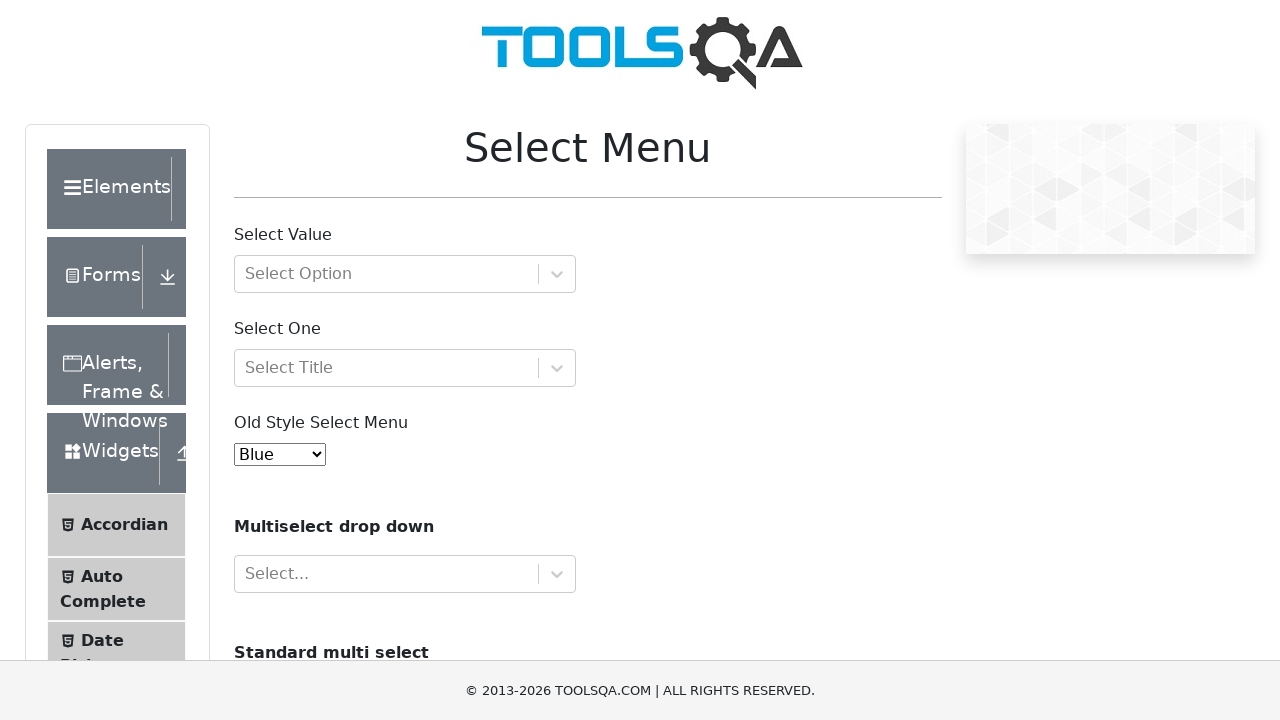

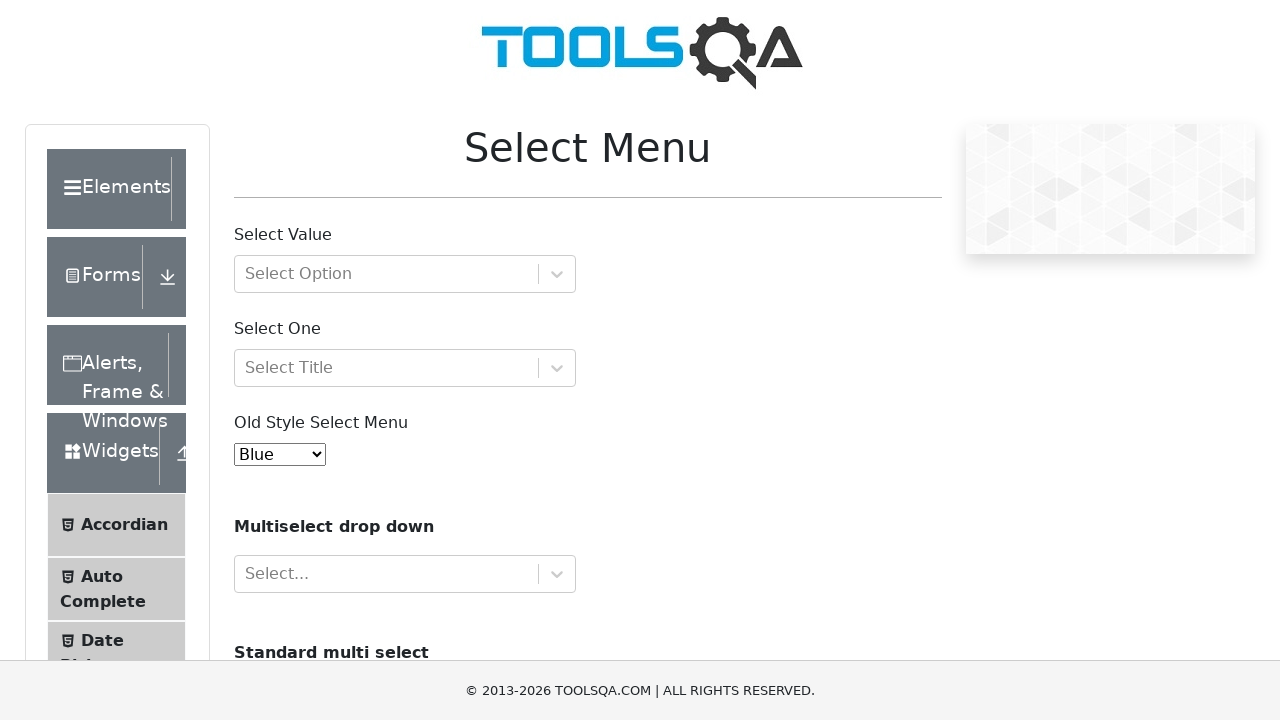